Clicks the Terms of Use link and verifies navigation to the terms page

Starting URL: https://radientanalytics.com

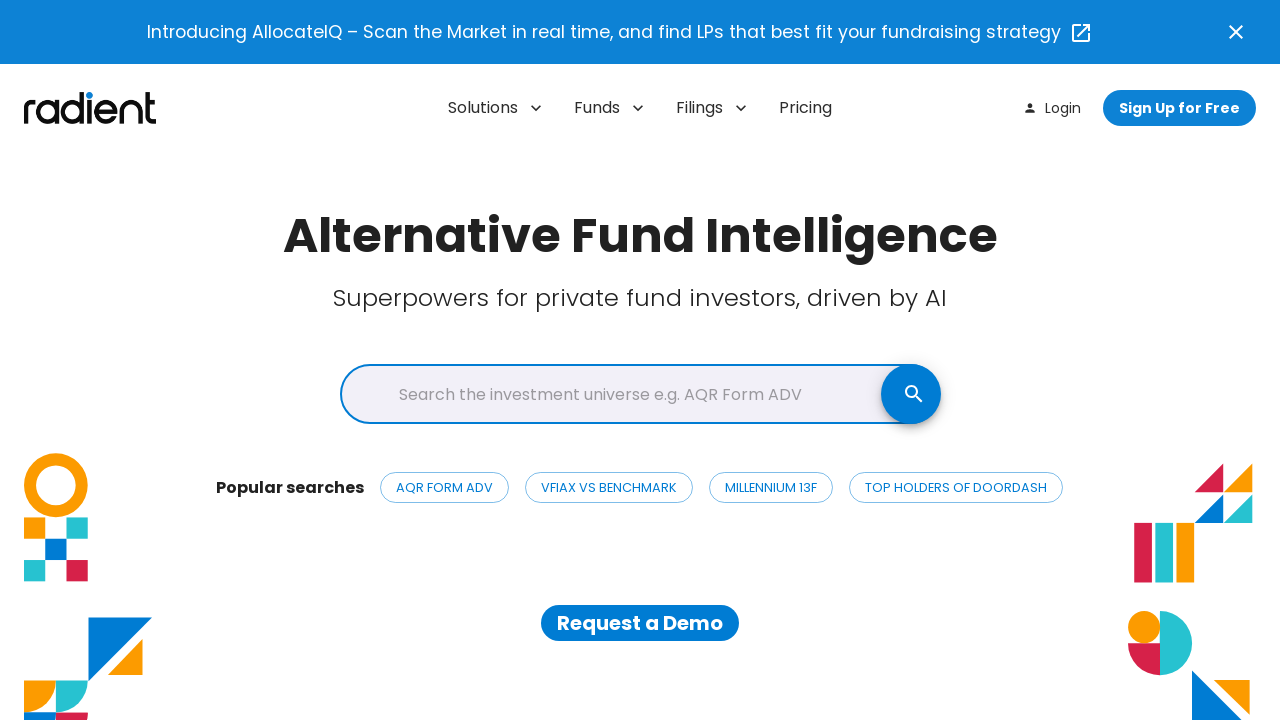

Clicked Terms of Use link at (757, 527) on a[href="https://radientanalytics.com/web/terms-of-use"]
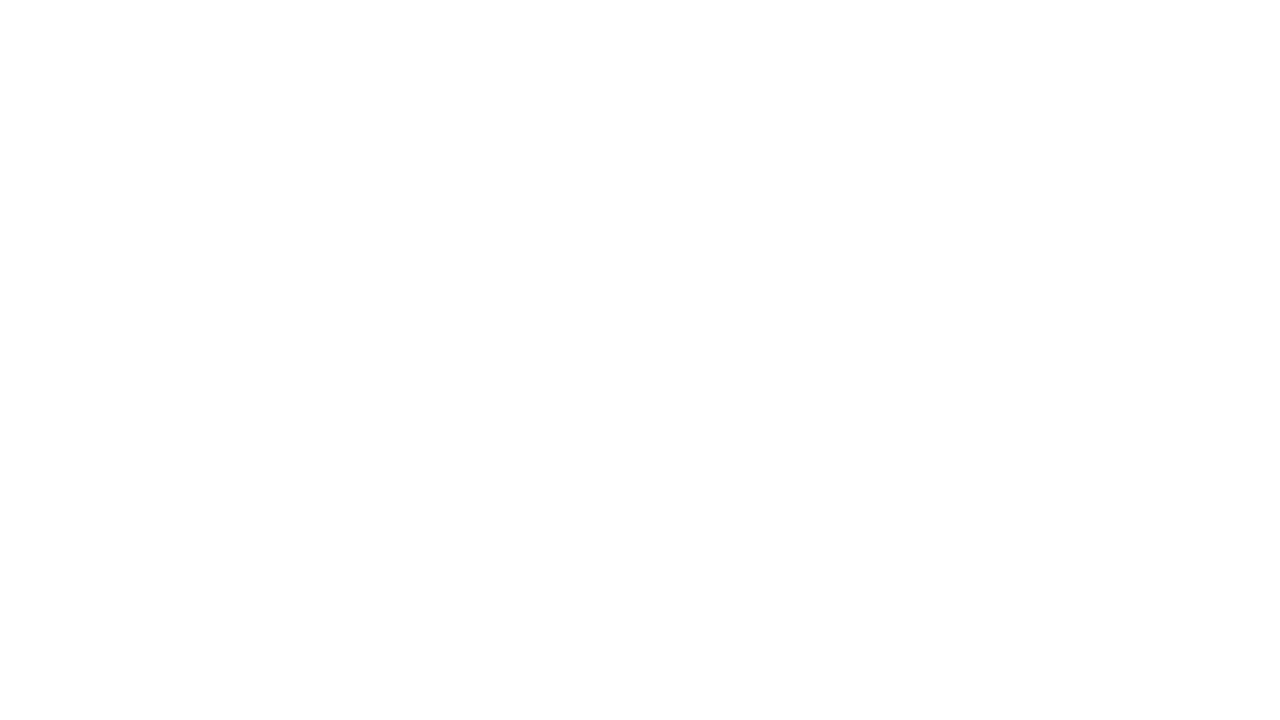

Verified navigation to Terms of Use page
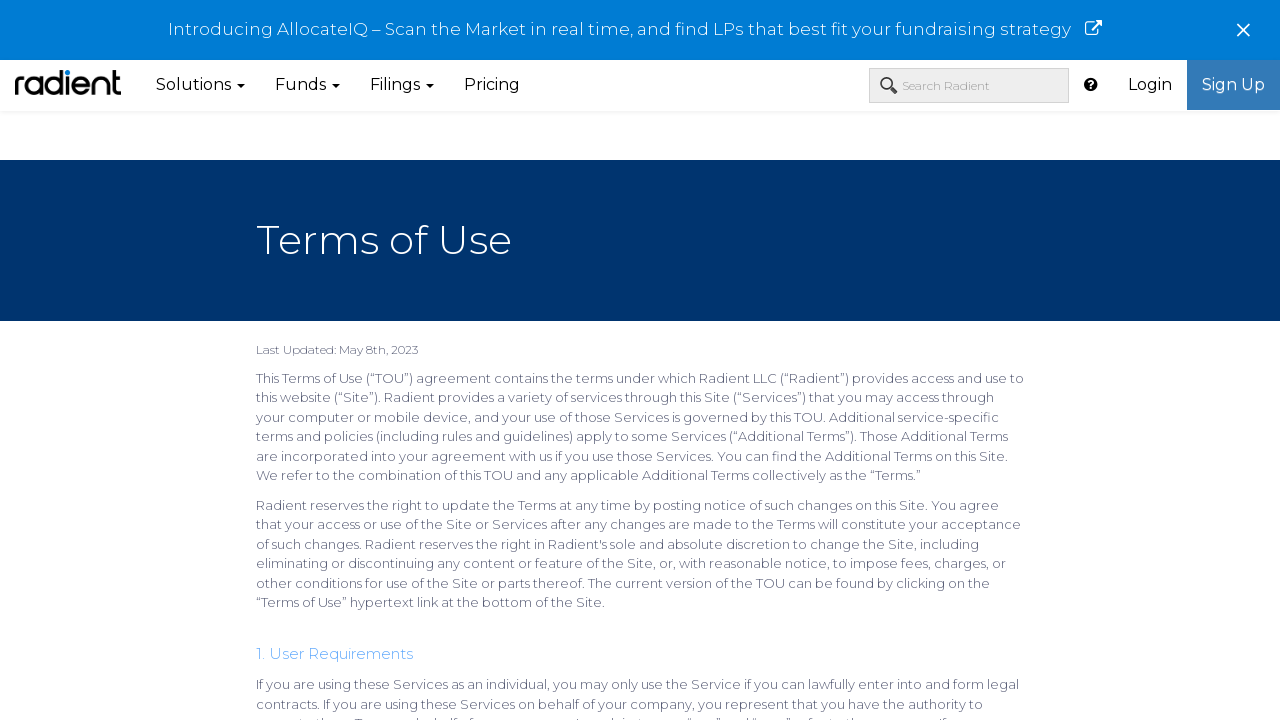

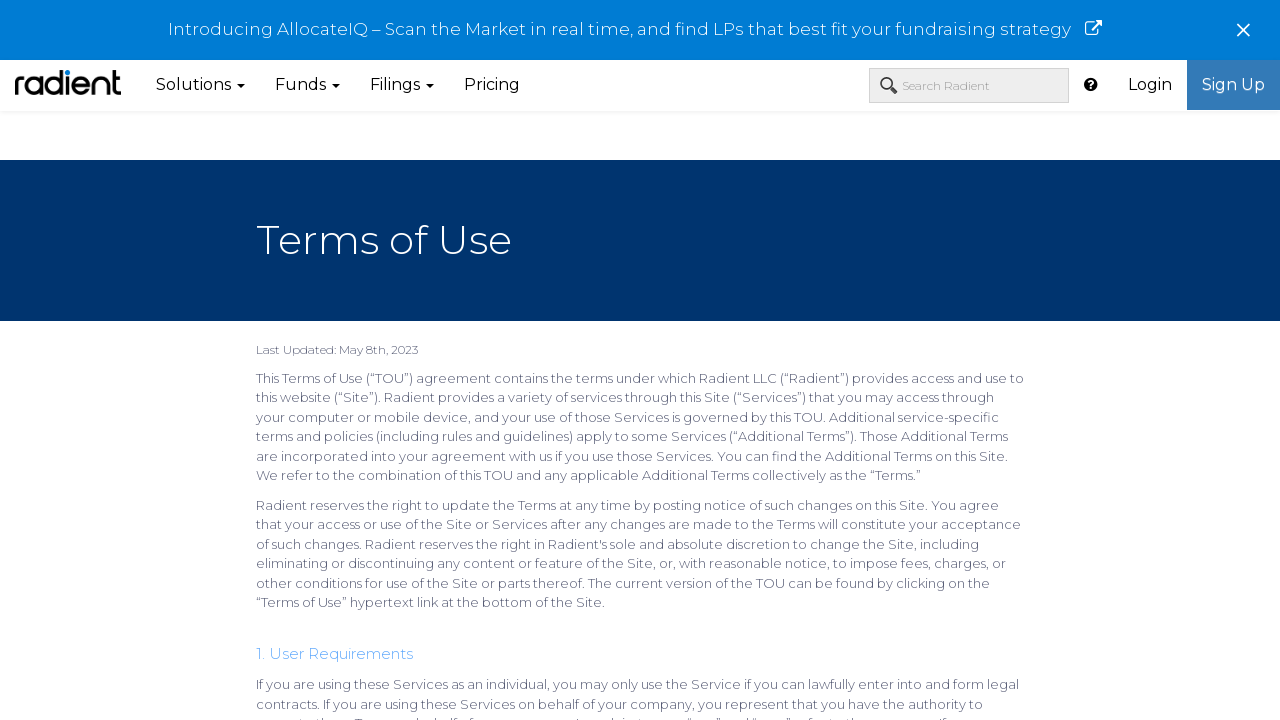